Tests dropdown menu functionality by selecting various color options (Green, Blue, Black, Voilet) using different selection methods (by index, visible text, value) and verifying the selections

Starting URL: https://demoqa.com/select-menu

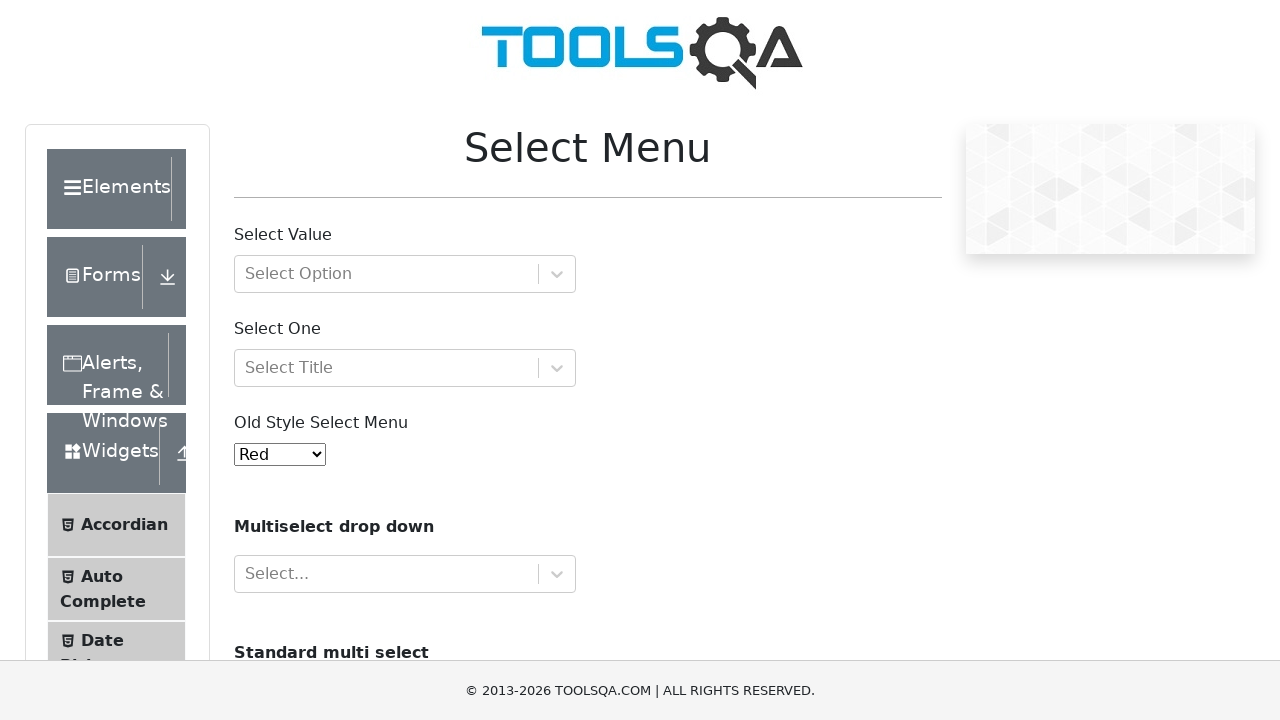

Waited for Old Style Select Menu to be visible
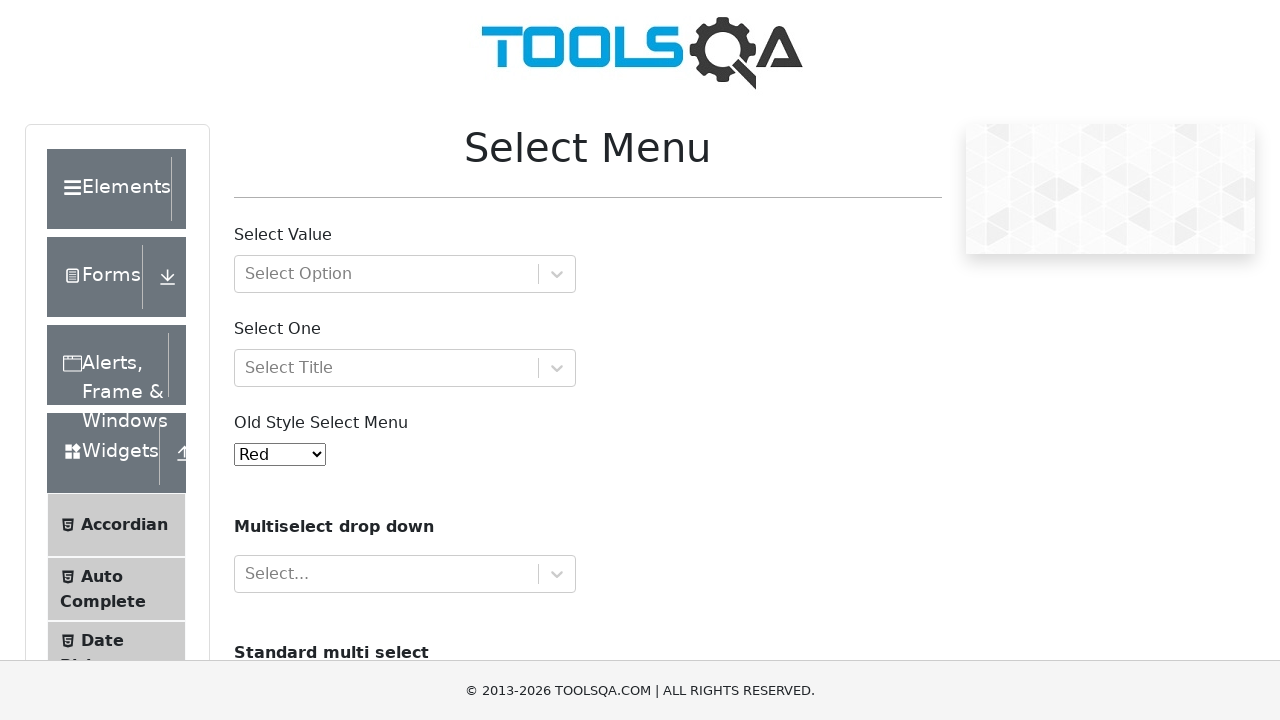

Selected Green option using index 2 on #oldSelectMenu
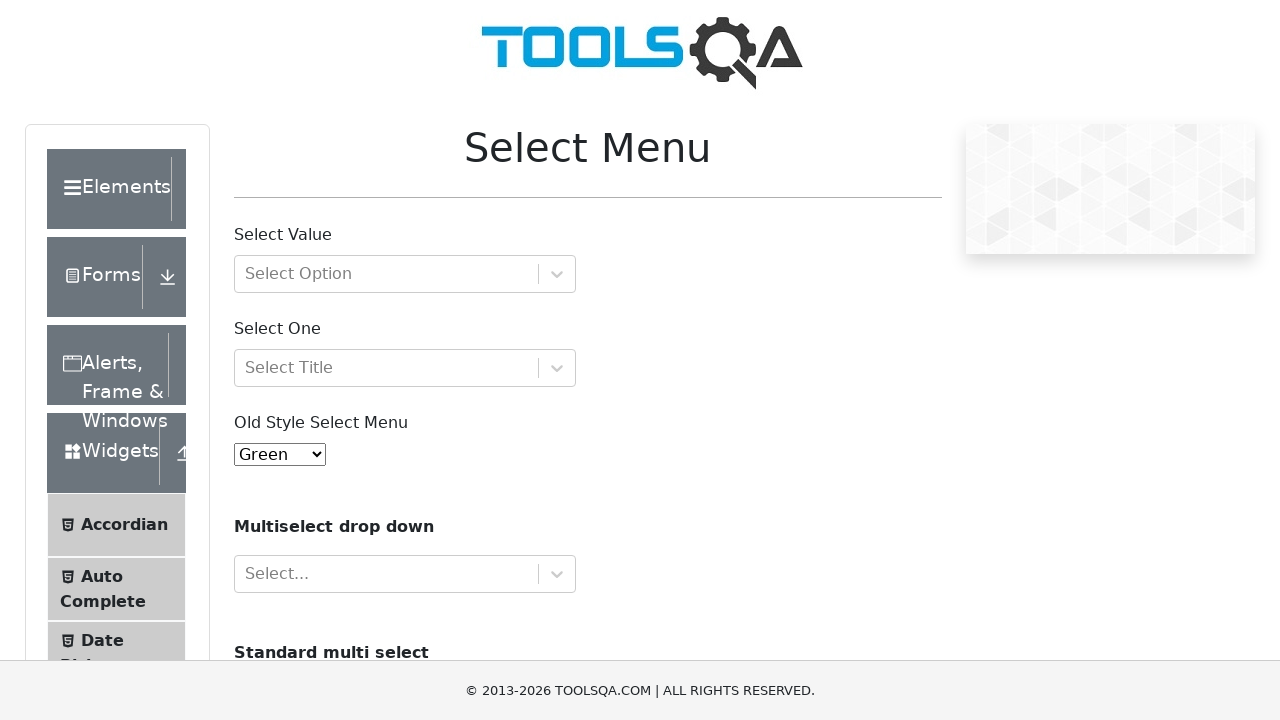

Retrieved selected value from dropdown
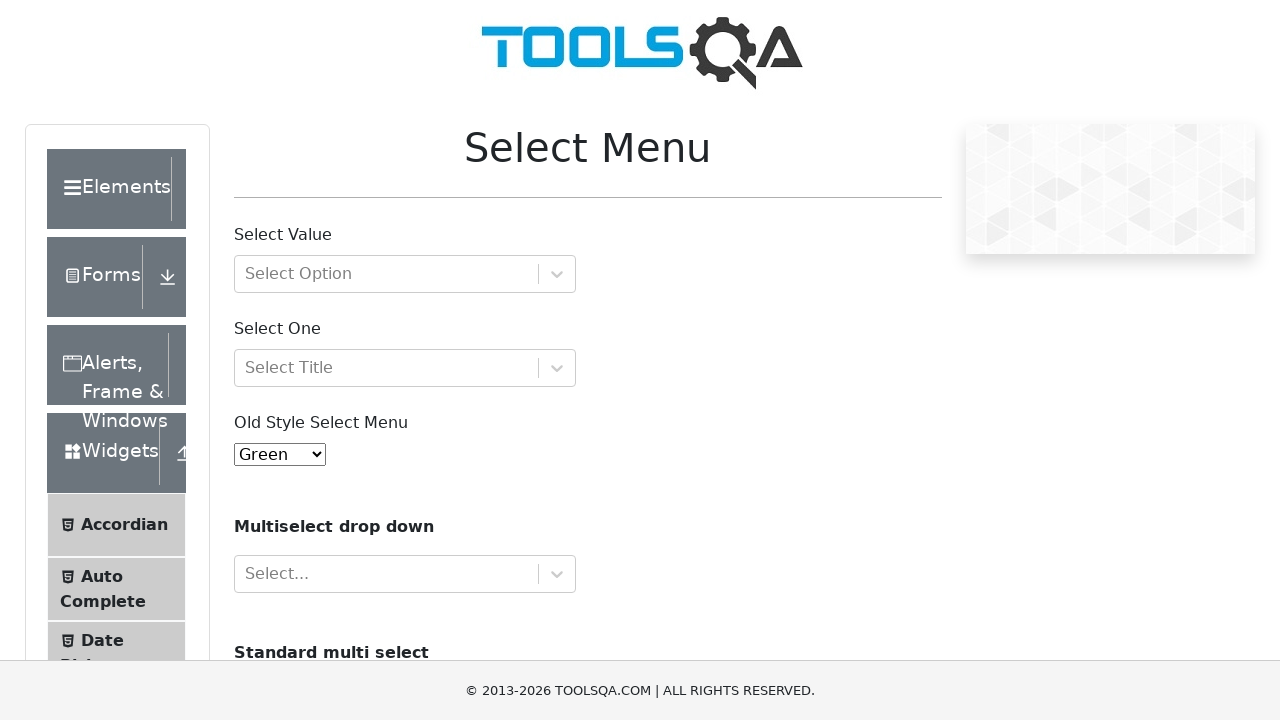

Verified Green is selected (value == 2)
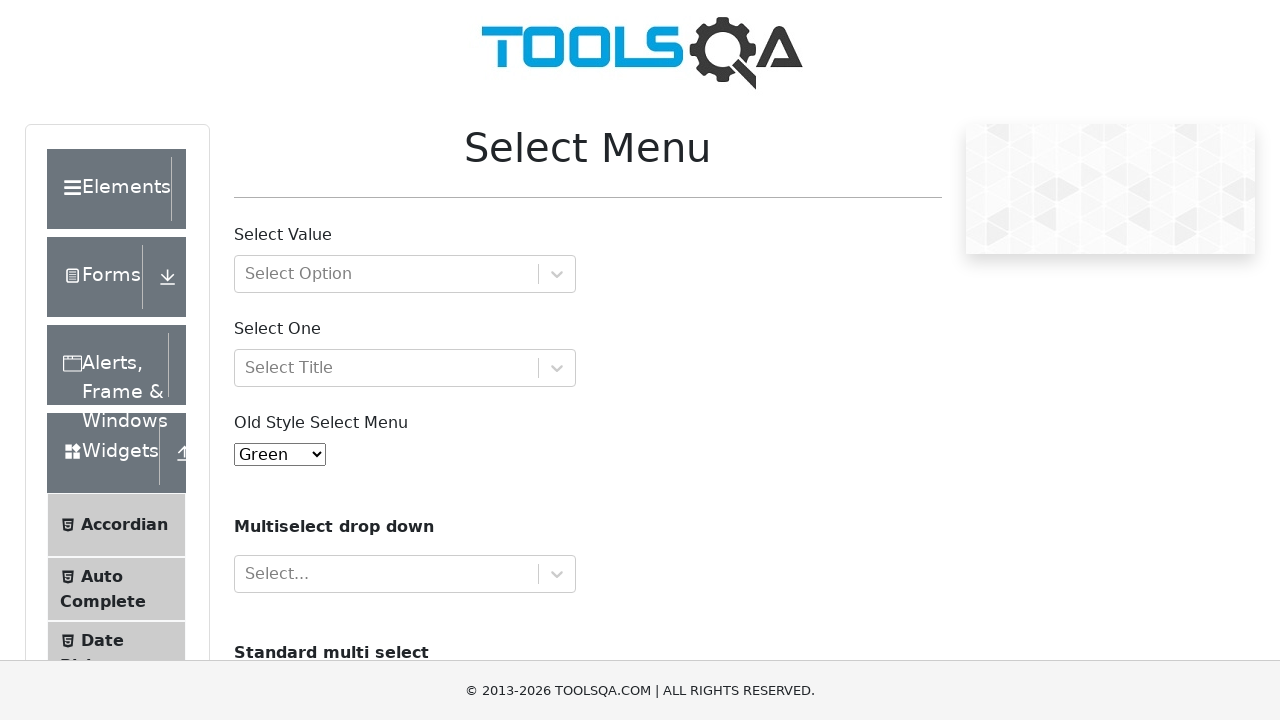

Selected Blue option using visible text label on #oldSelectMenu
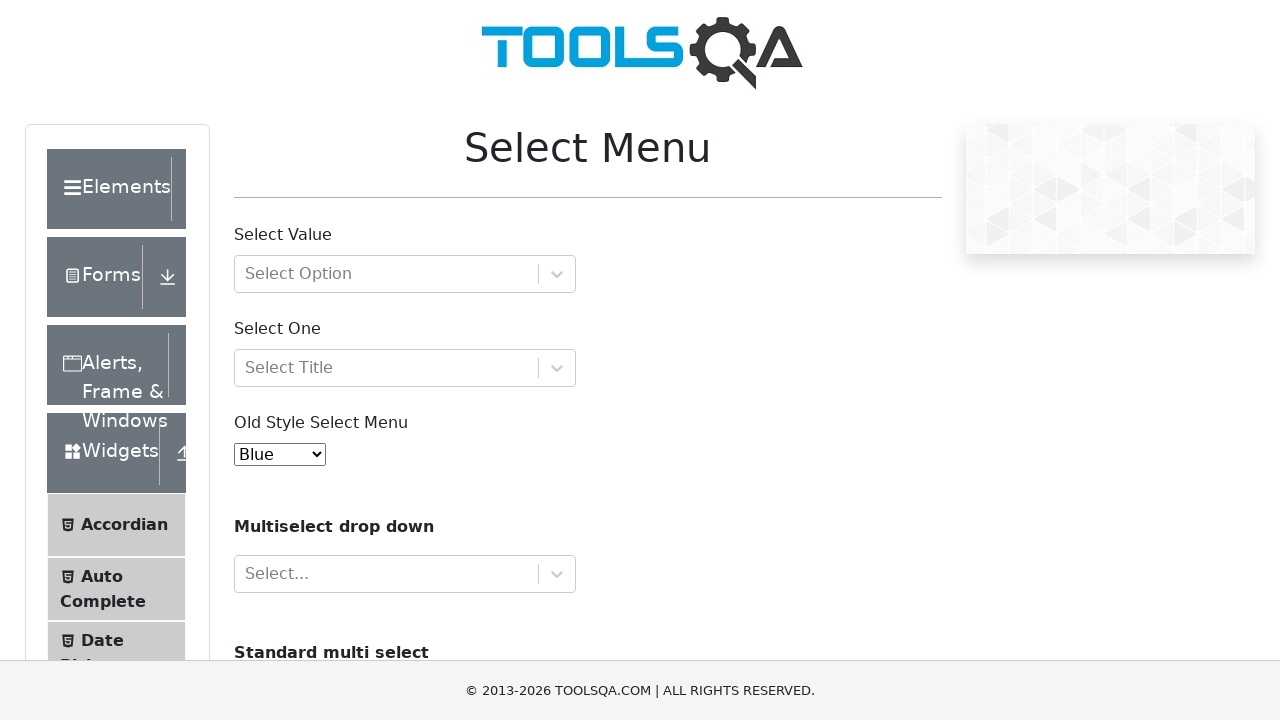

Retrieved selected value from dropdown
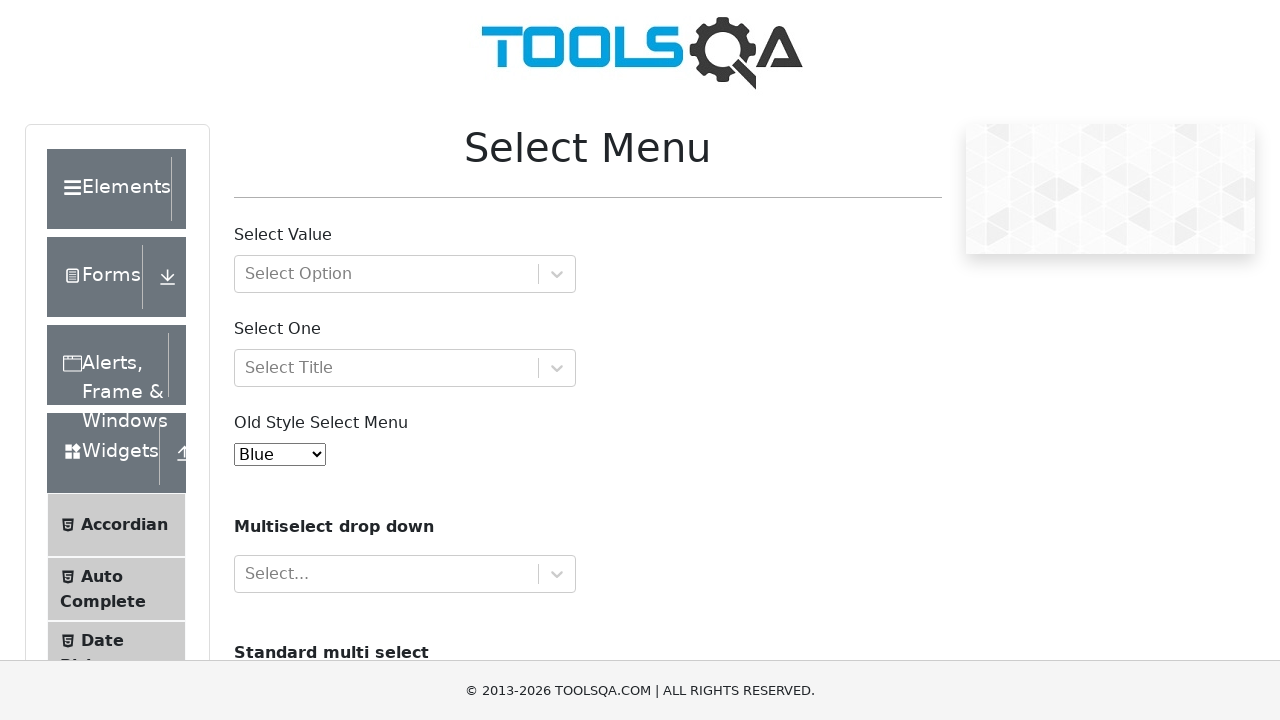

Verified Blue is selected (value == 1)
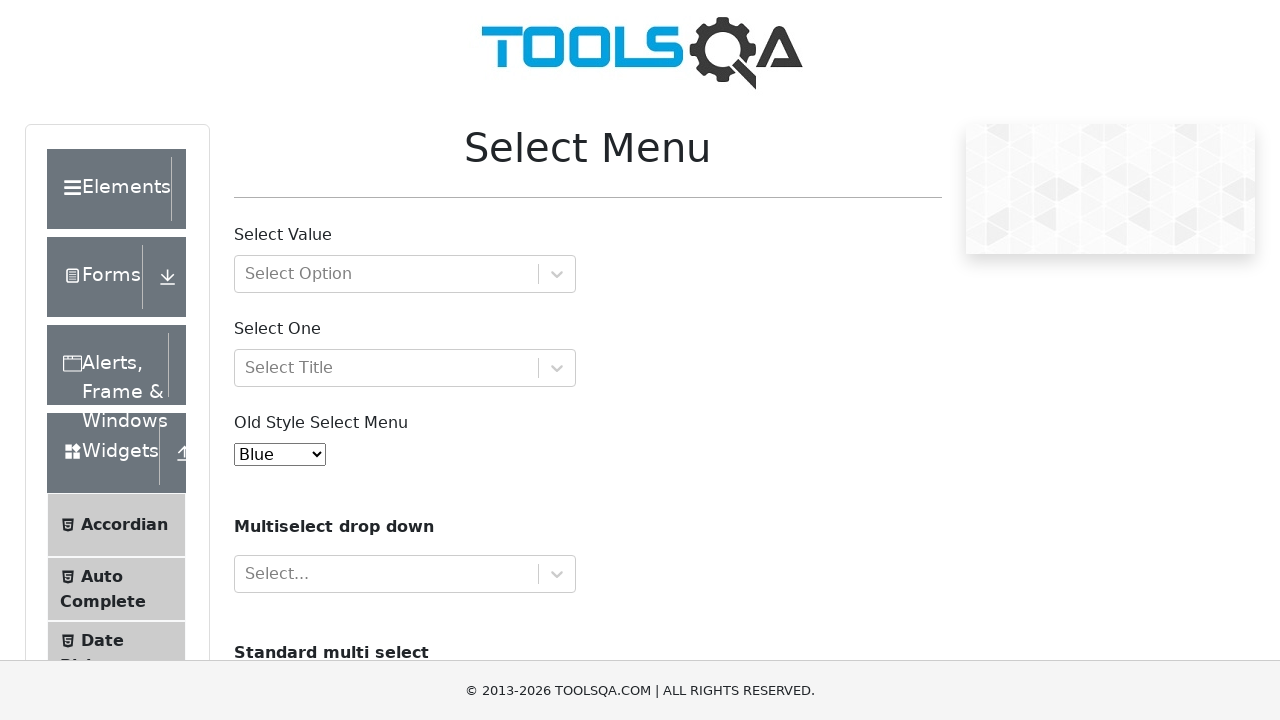

Selected Black option using index 5 on #oldSelectMenu
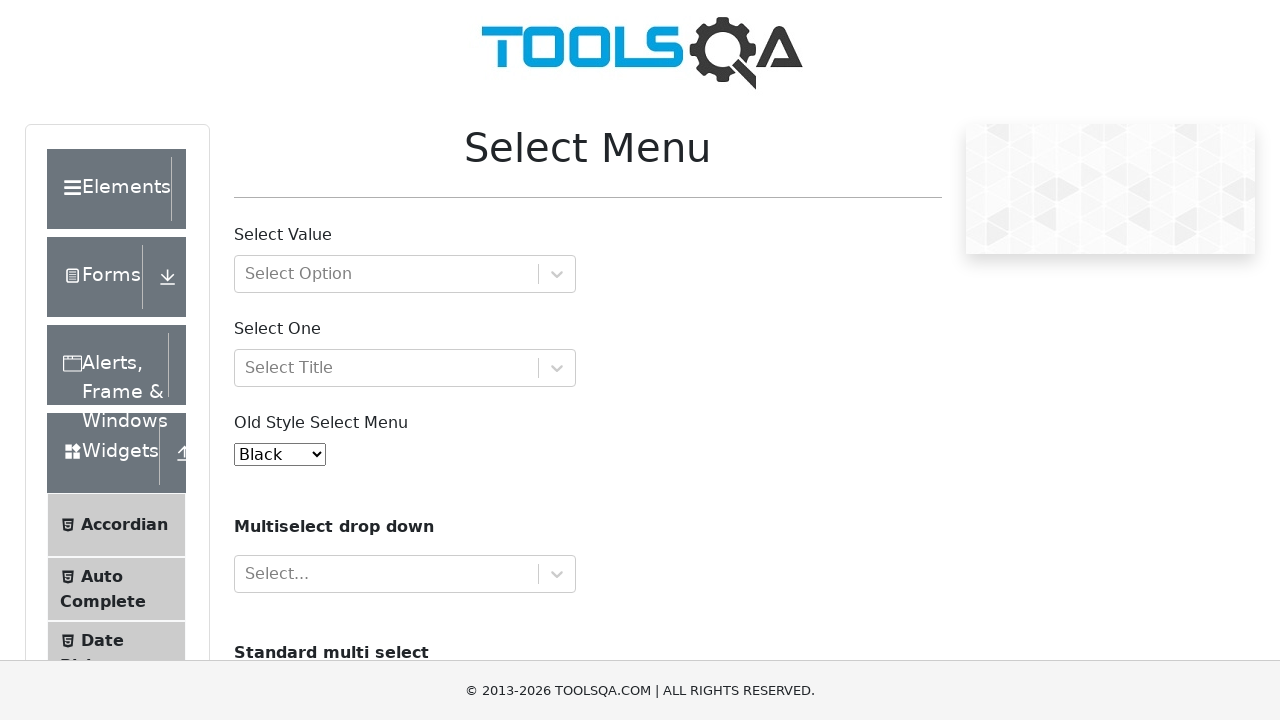

Retrieved selected value from dropdown
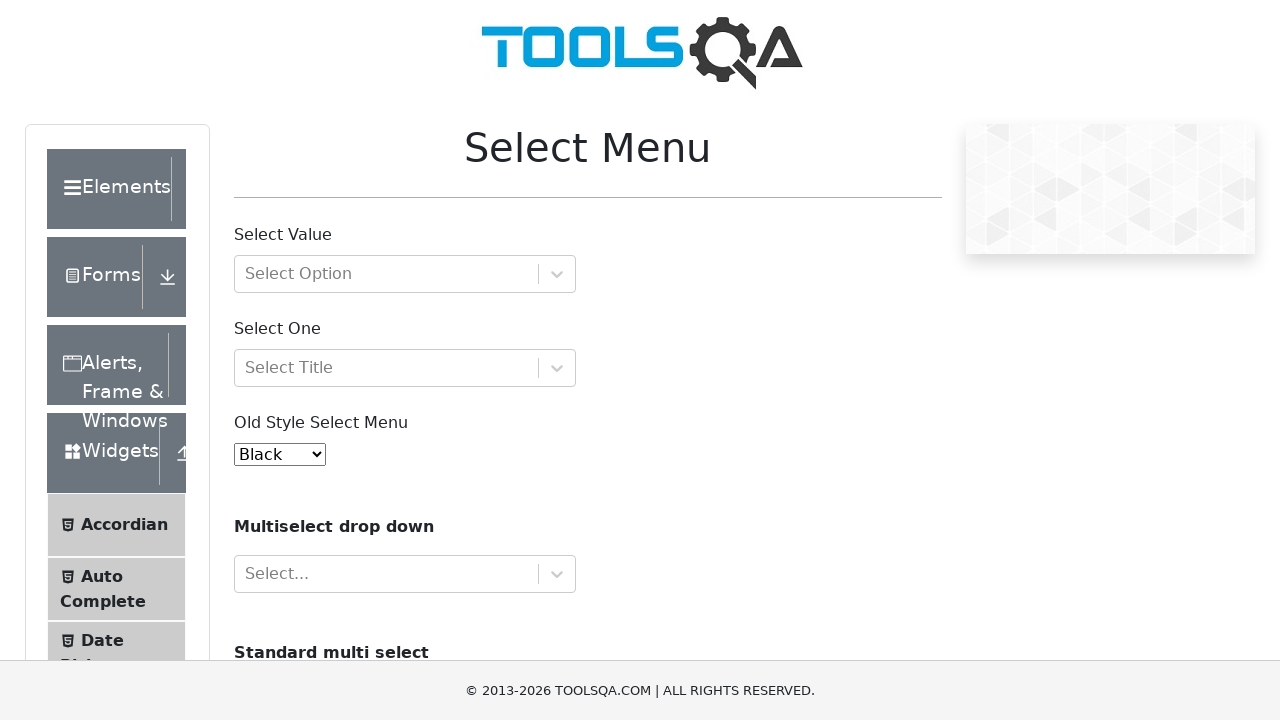

Verified Black is selected (value == 5)
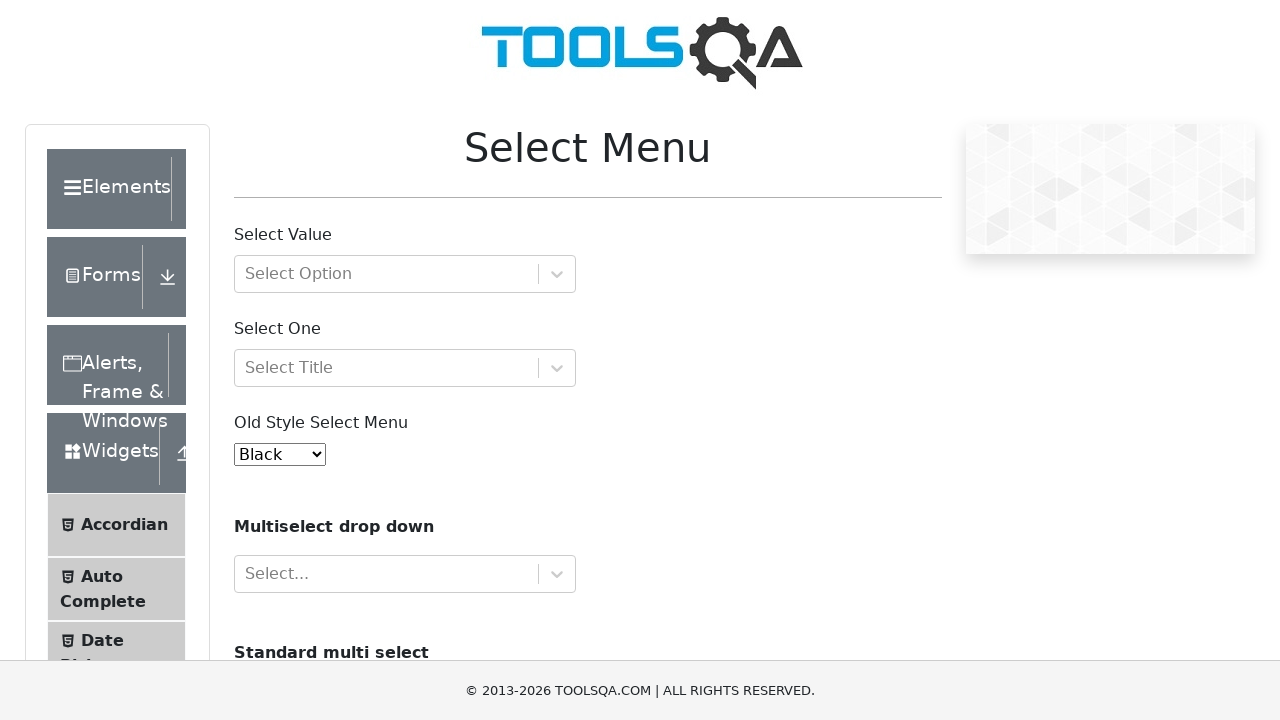

Selected Voilet option using value '7' on #oldSelectMenu
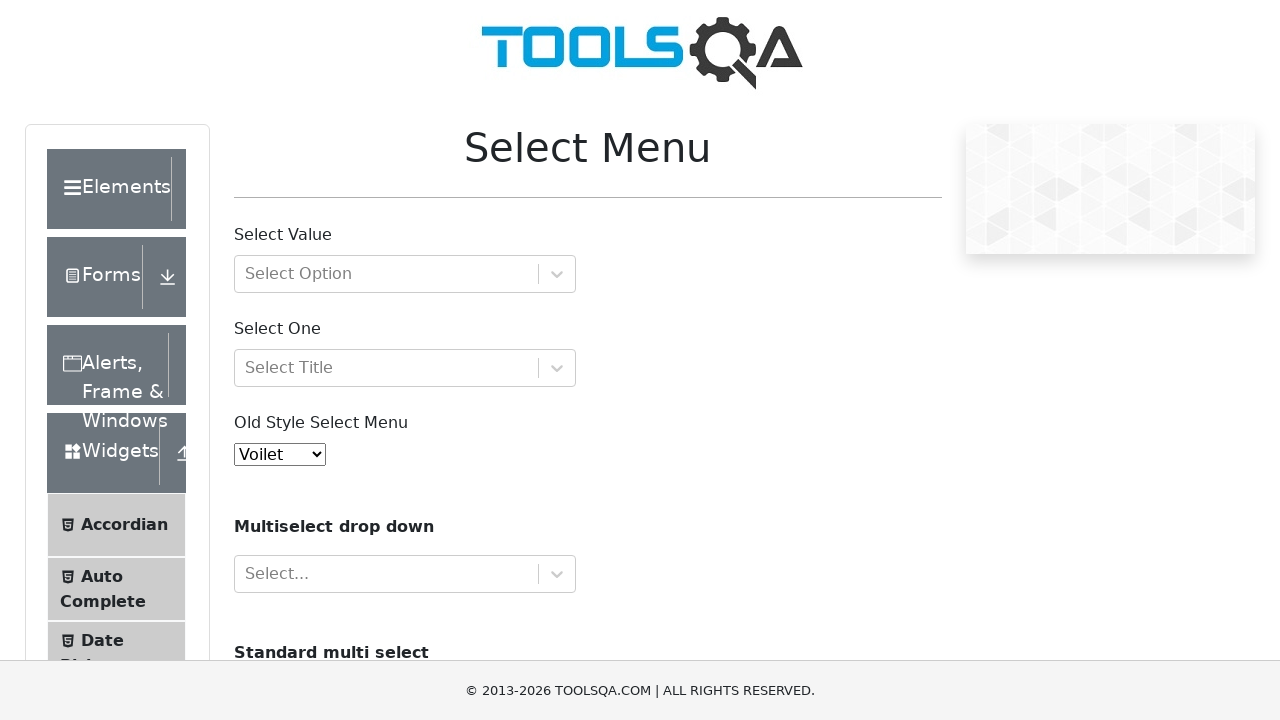

Retrieved selected value from dropdown
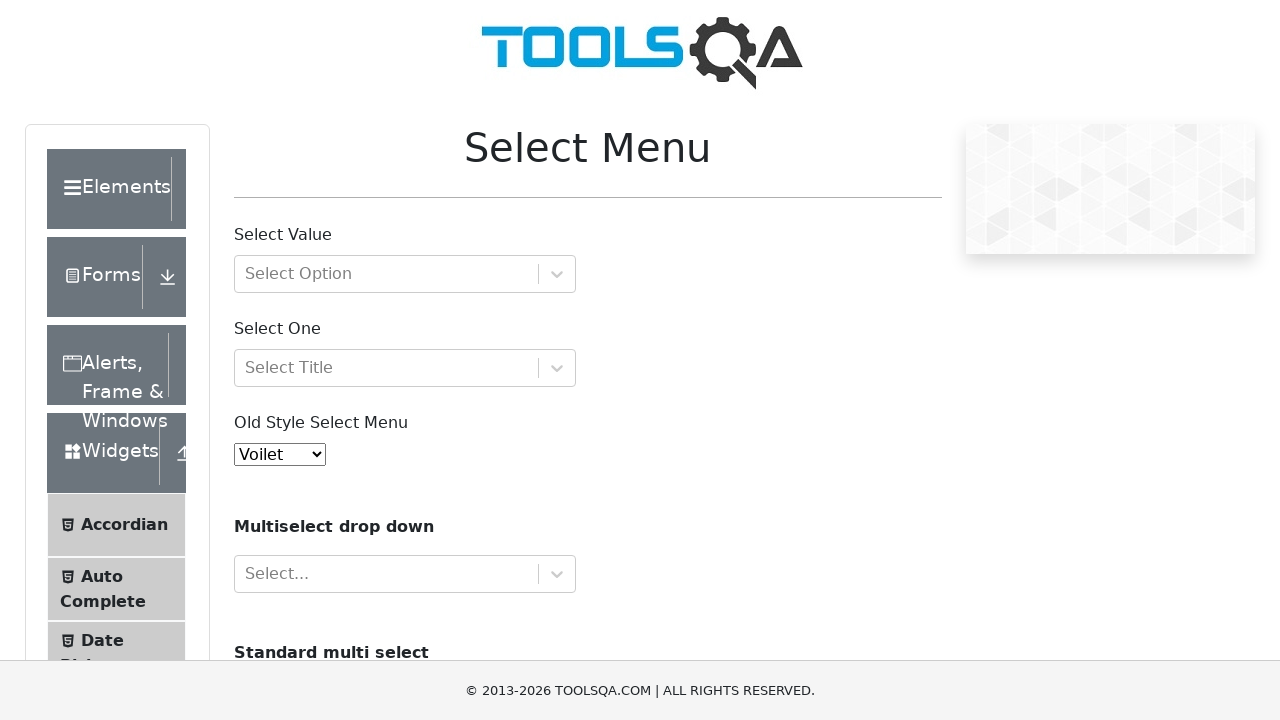

Verified Voilet is selected (value == 7)
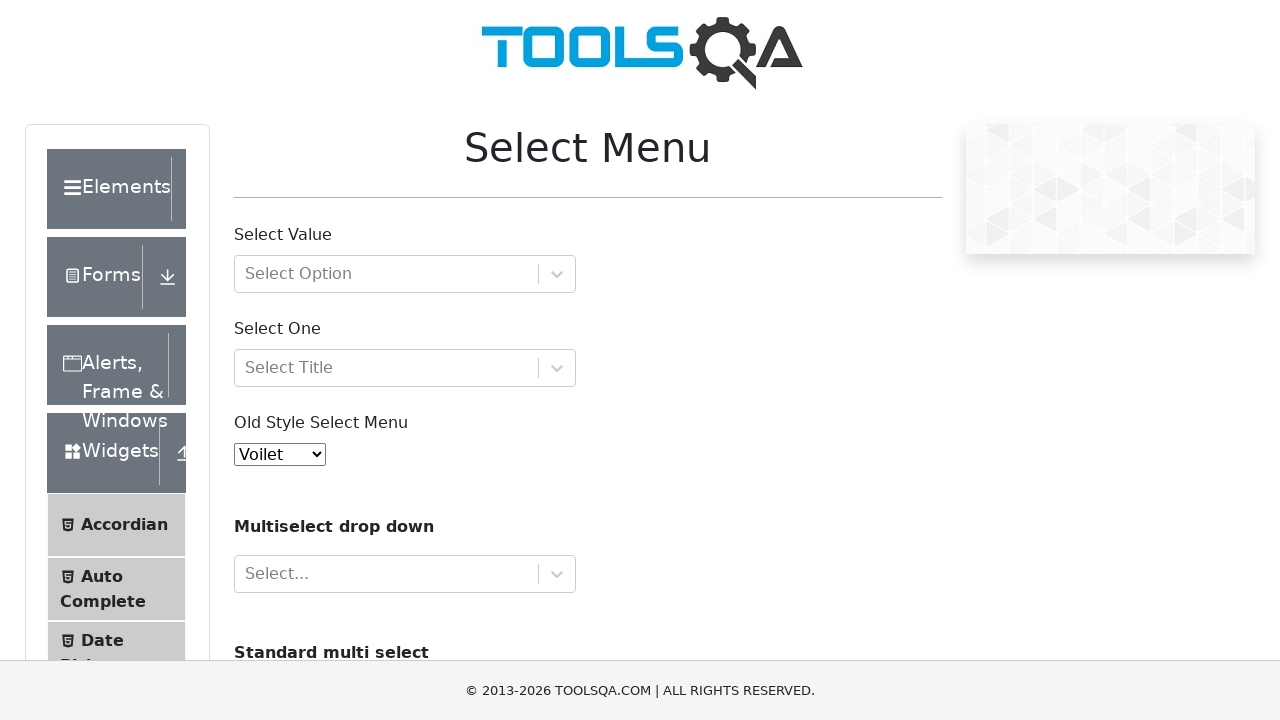

Selected Indigo option using value '6' on #oldSelectMenu
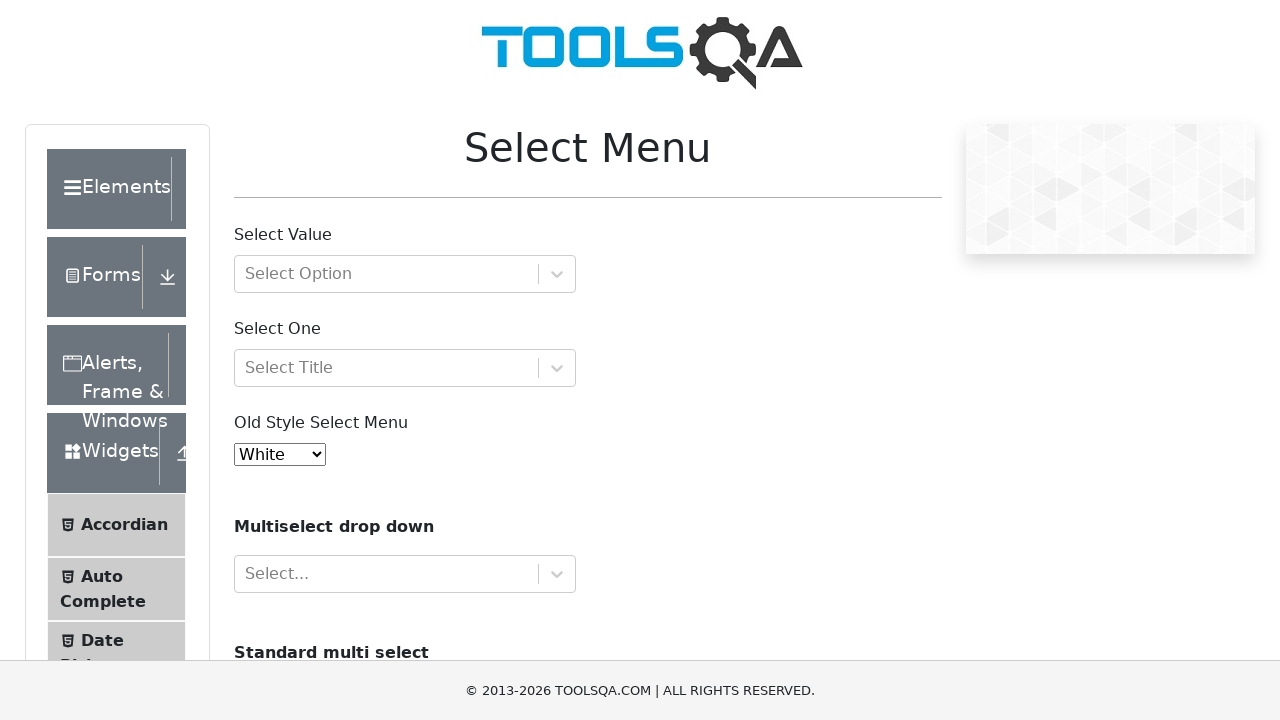

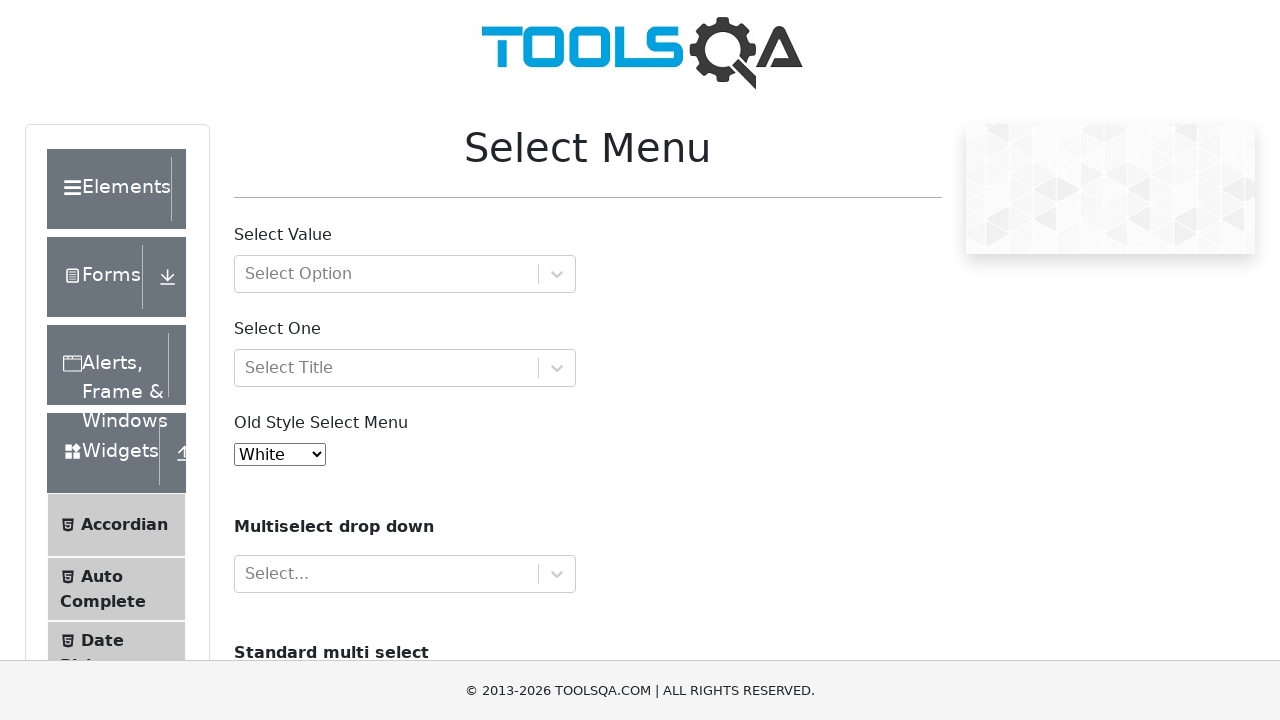